Tests drag and drop functionality within an iframe by dragging an element to a target drop zone.

Starting URL: https://jqueryui.com/droppable/

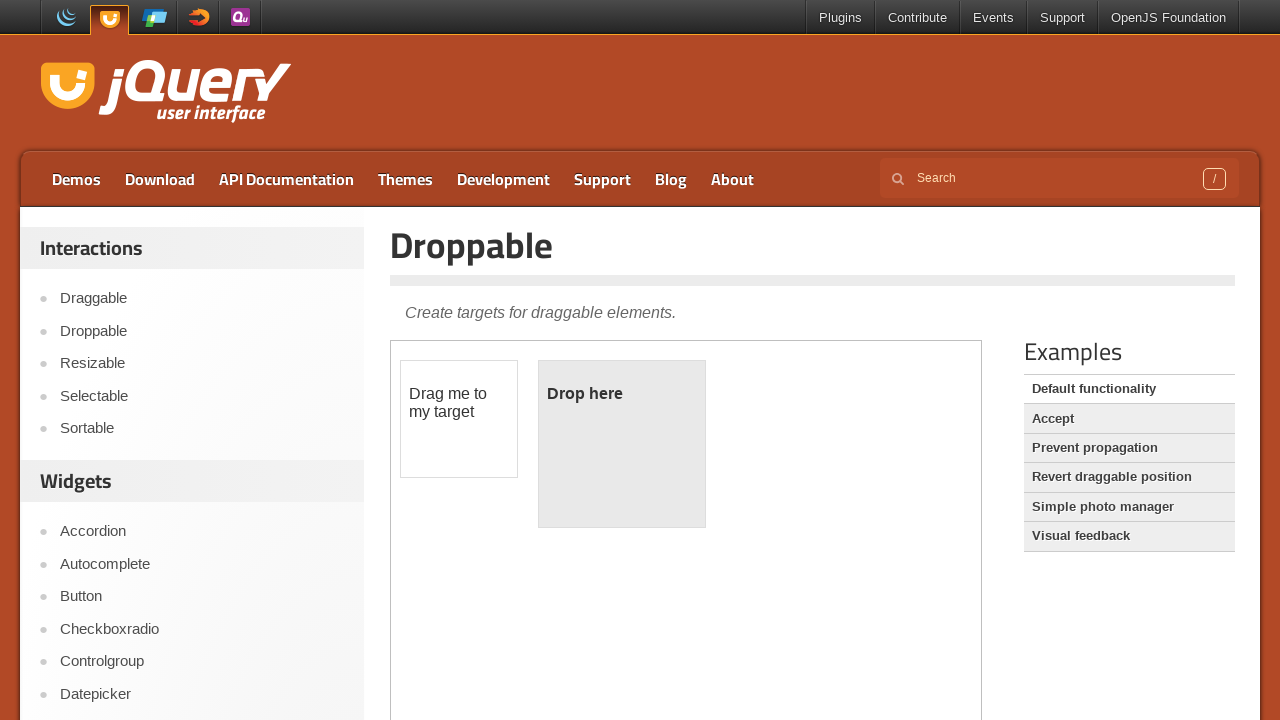

Located iframe with class 'demo-frame'
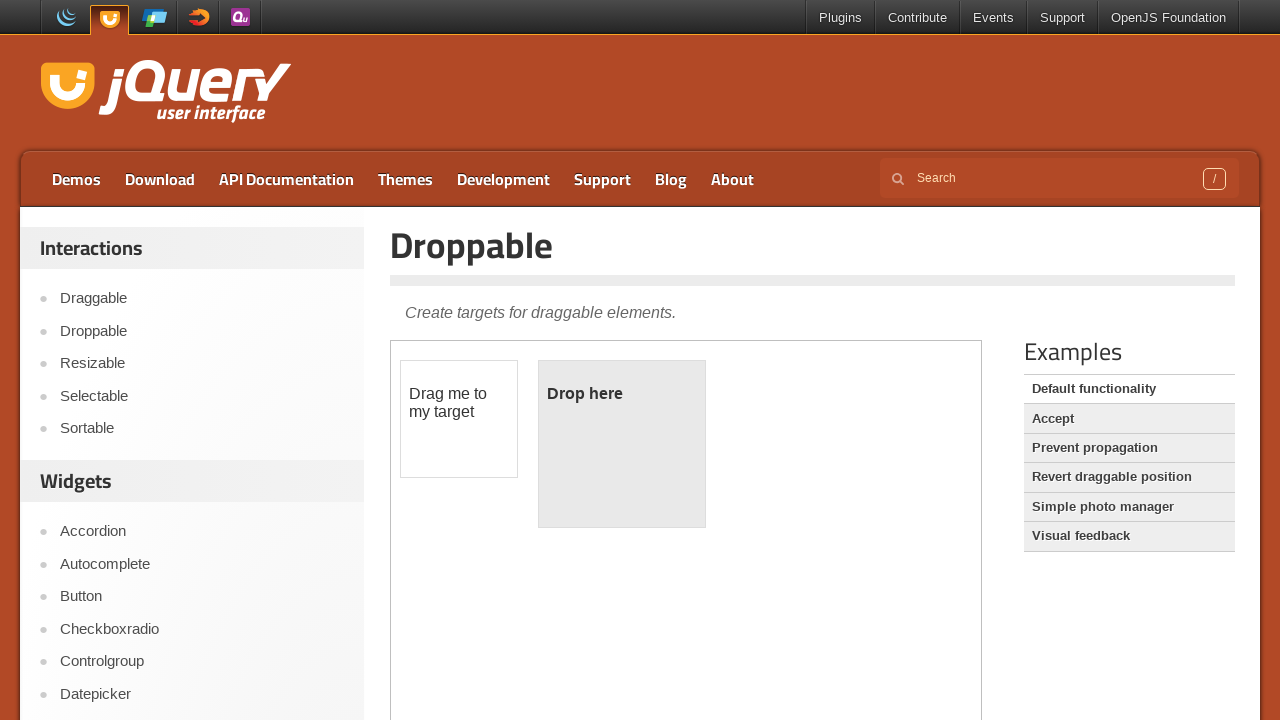

Located draggable element with id 'draggable' inside iframe
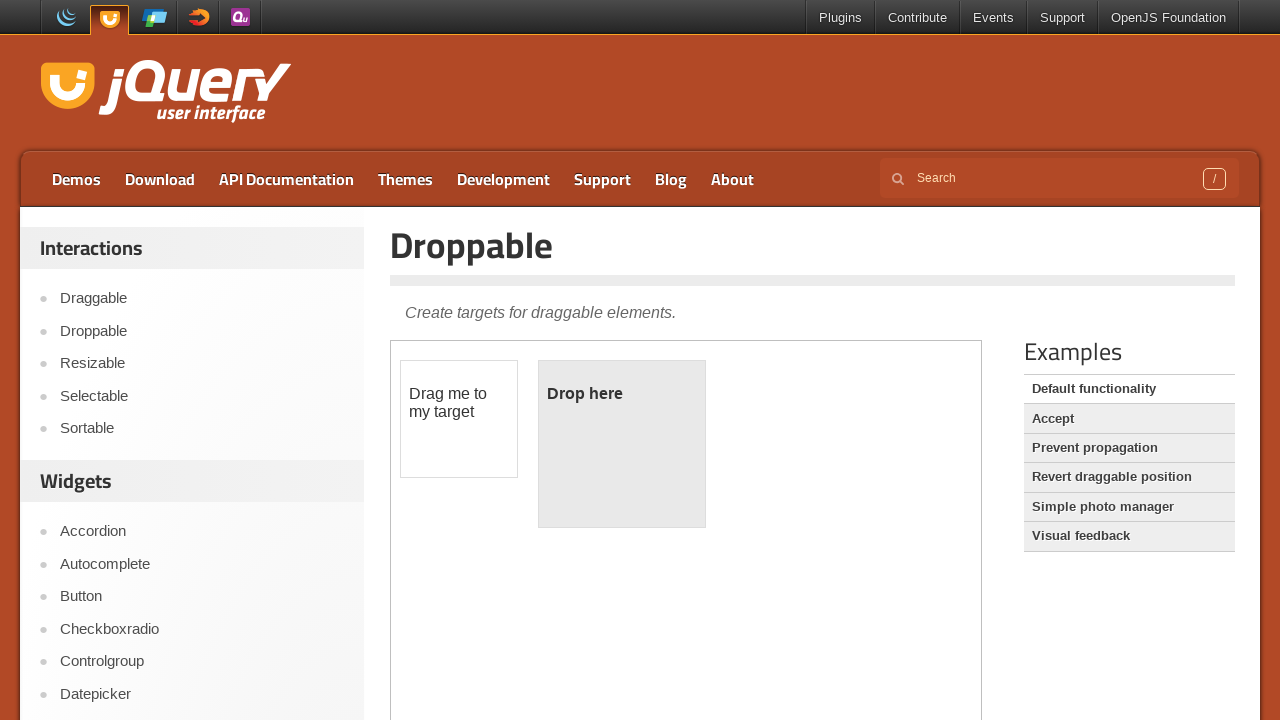

Located droppable target element with id 'droppable' inside iframe
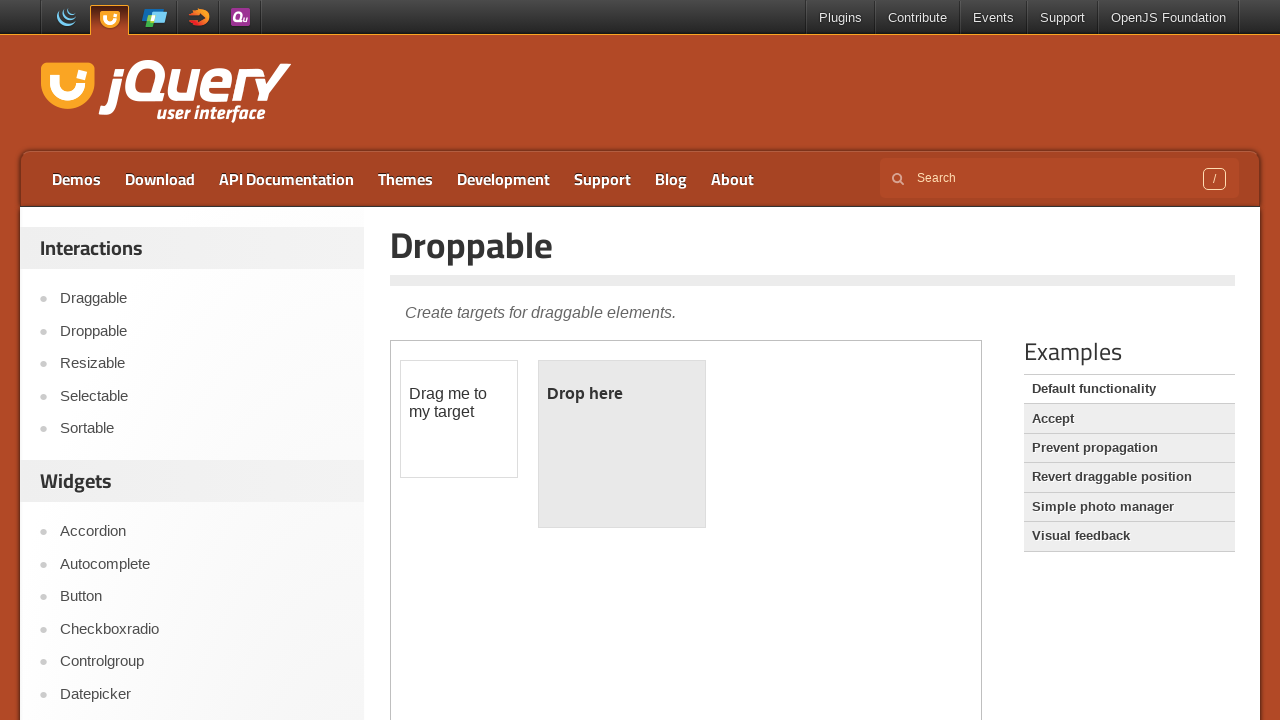

Dragged 'draggable' element to 'droppable' target zone at (622, 444)
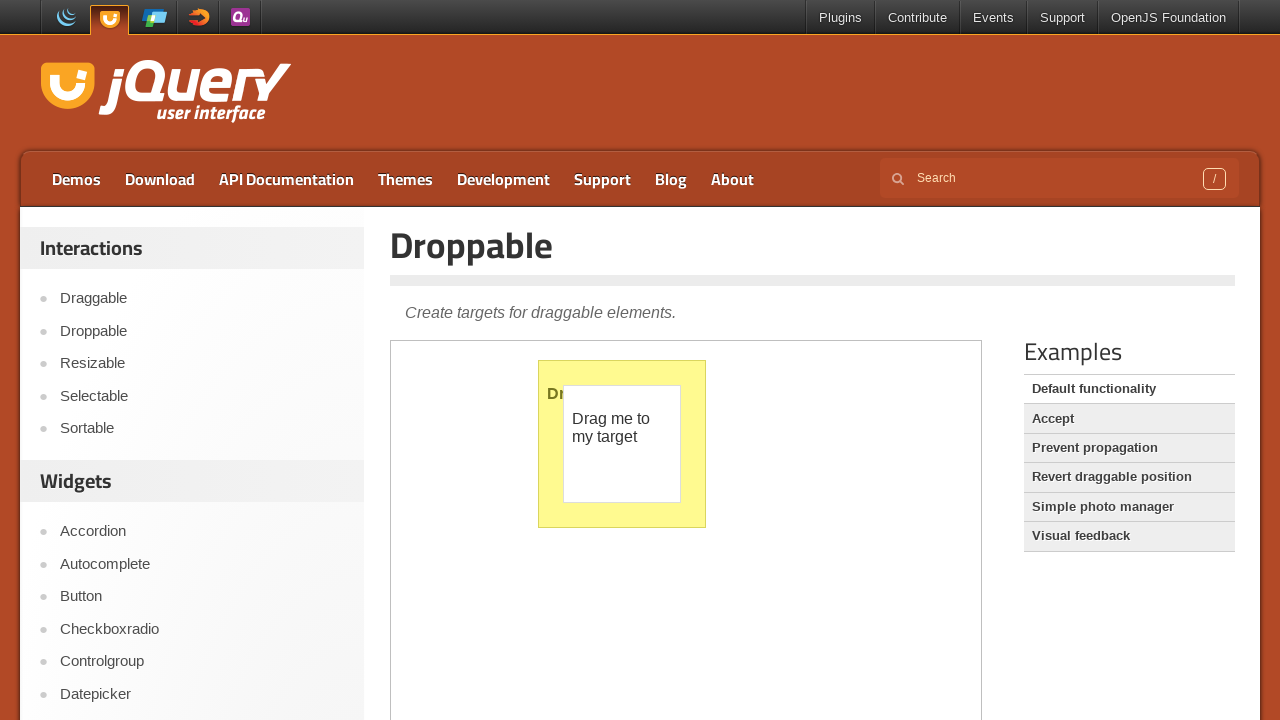

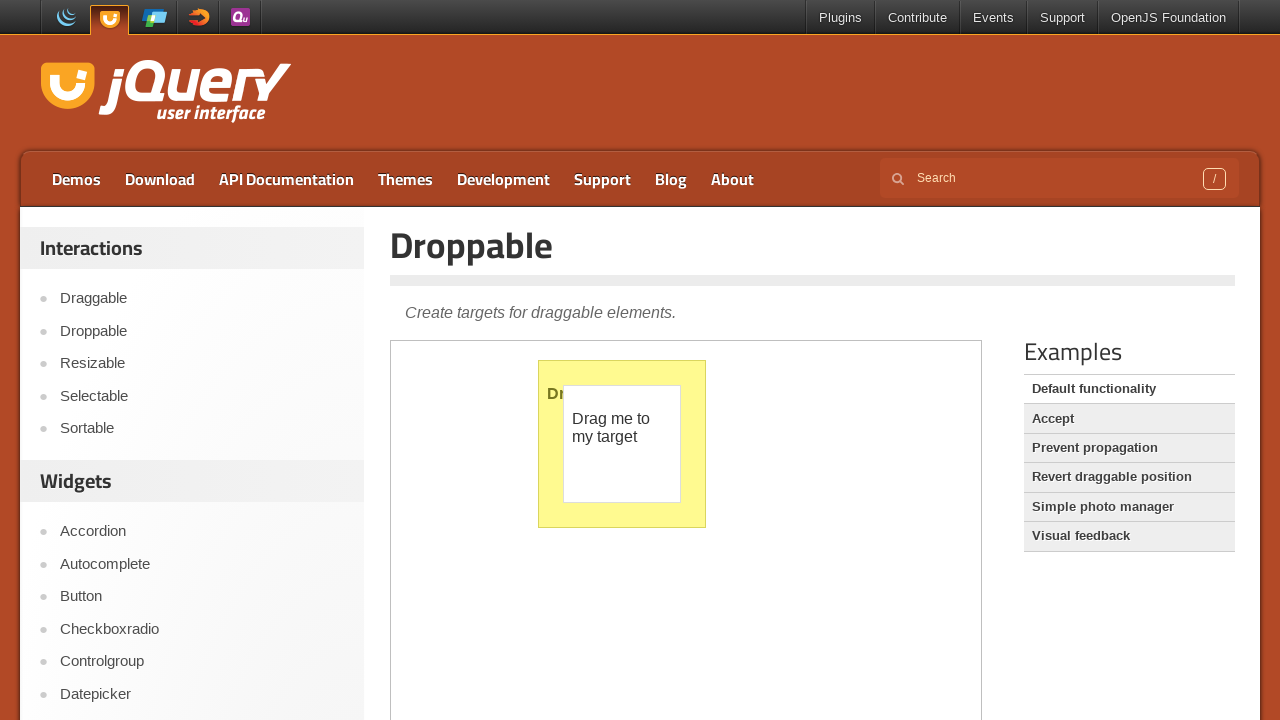